Navigates from the homepage to the Education page by clicking the Education navigation link

Starting URL: https://www.rainbowfern.com

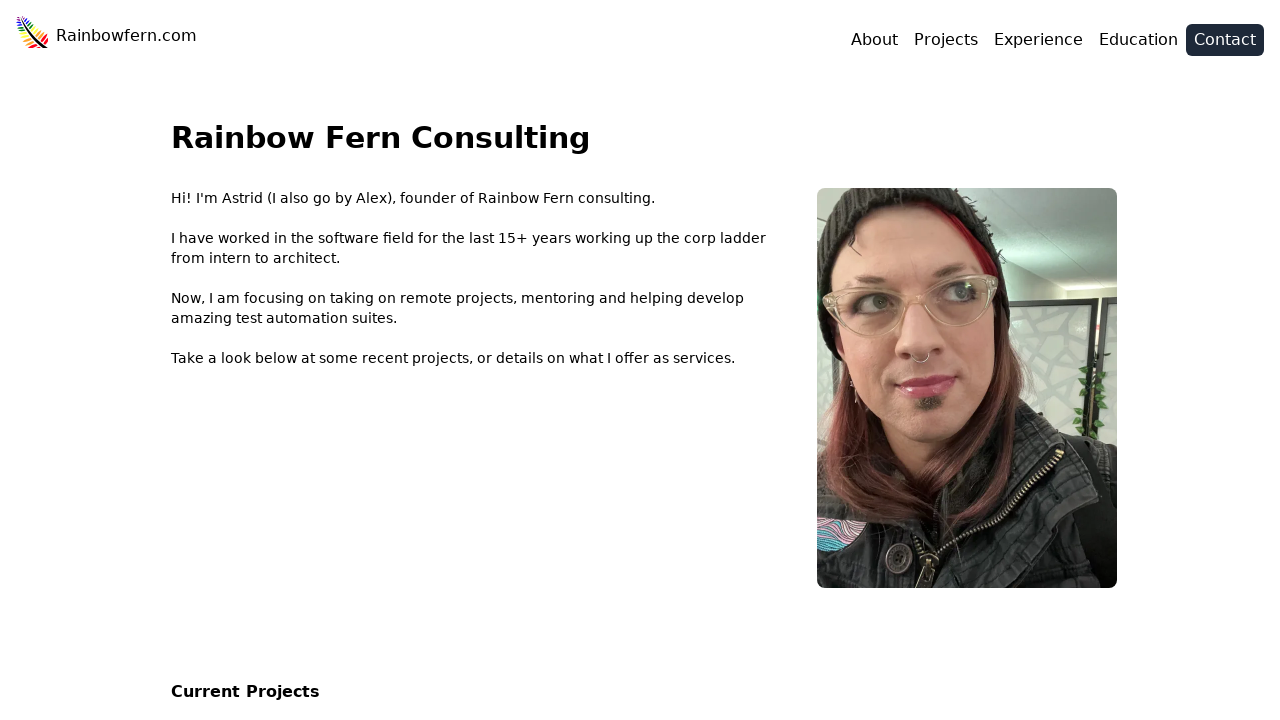

Clicked Education navigation link at (1138, 42) on internal:role=link[name="Education"i]
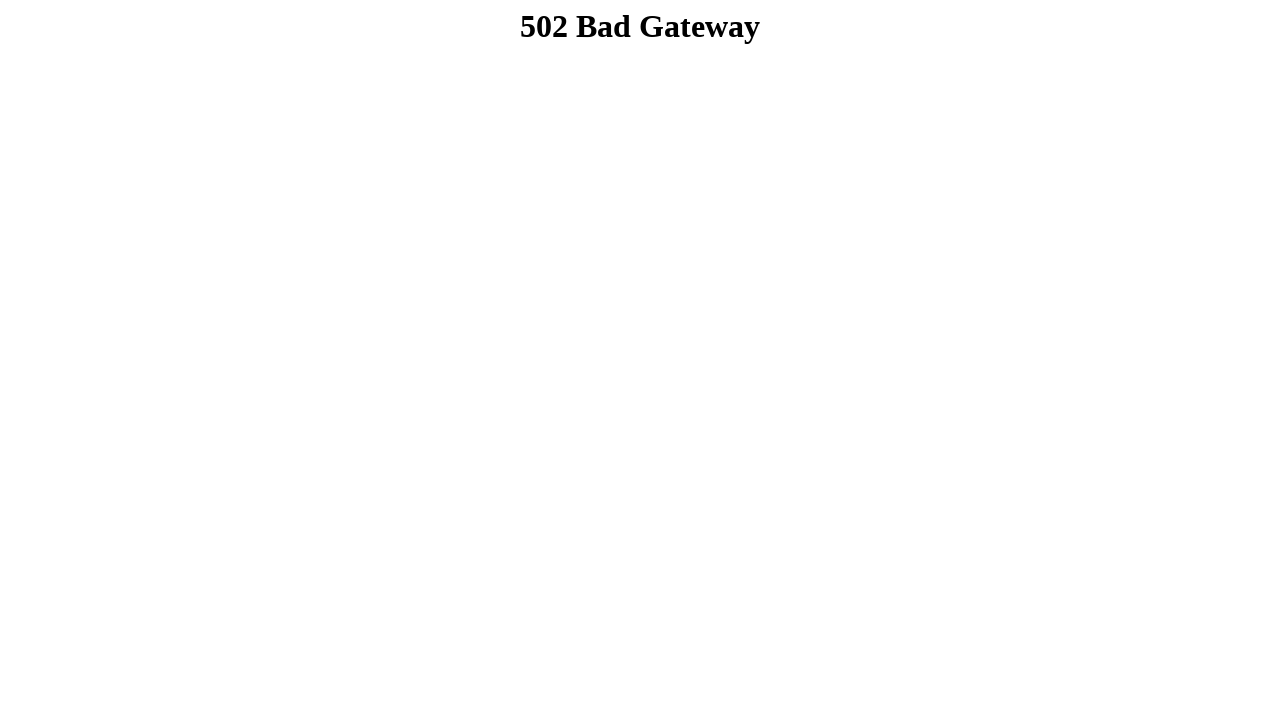

Navigated to Education page
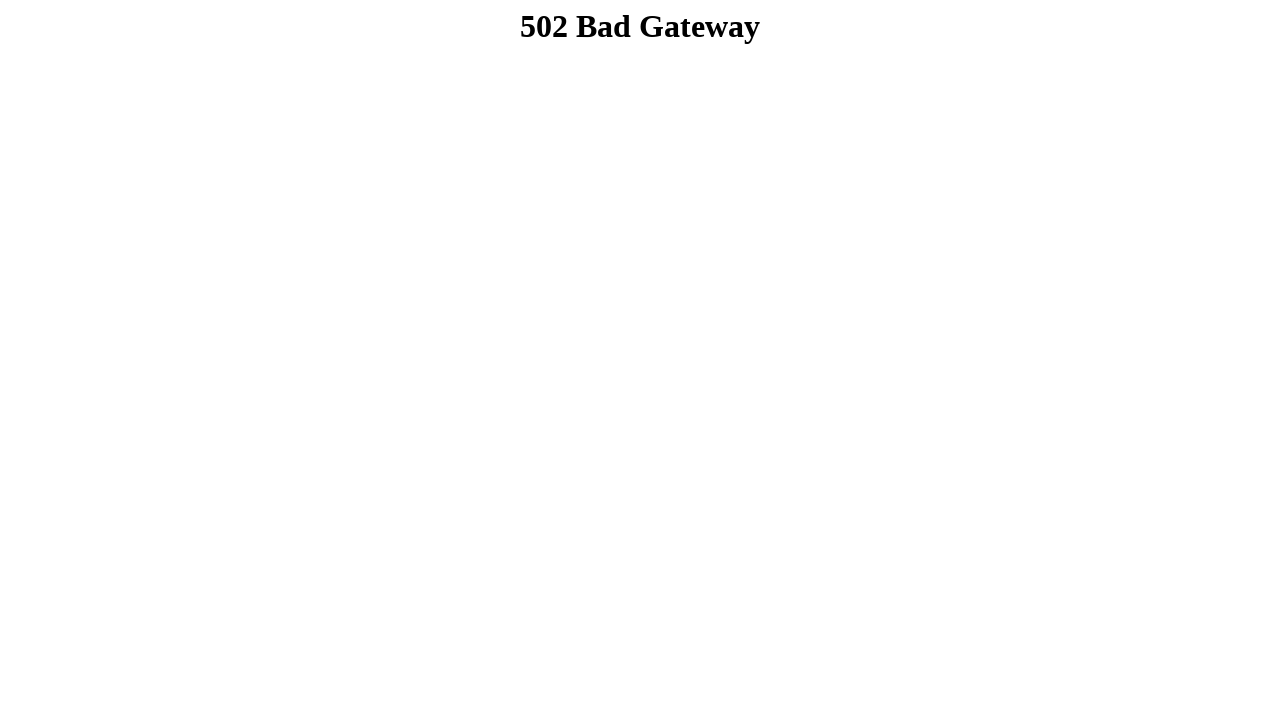

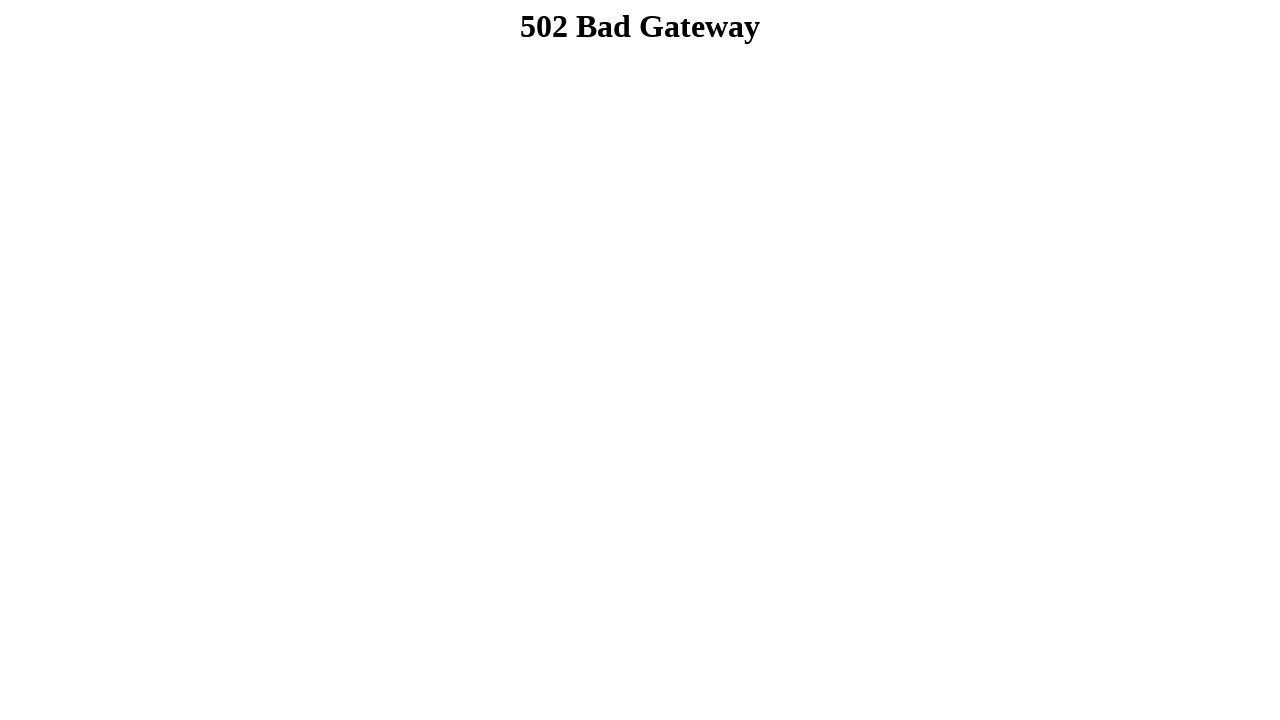